Fills out a Google Form for business name checking, entering company name, selecting business type, and optionally selecting a designation before submitting.

Starting URL: https://forms.gle/GtToisz5HwGwgoJo6

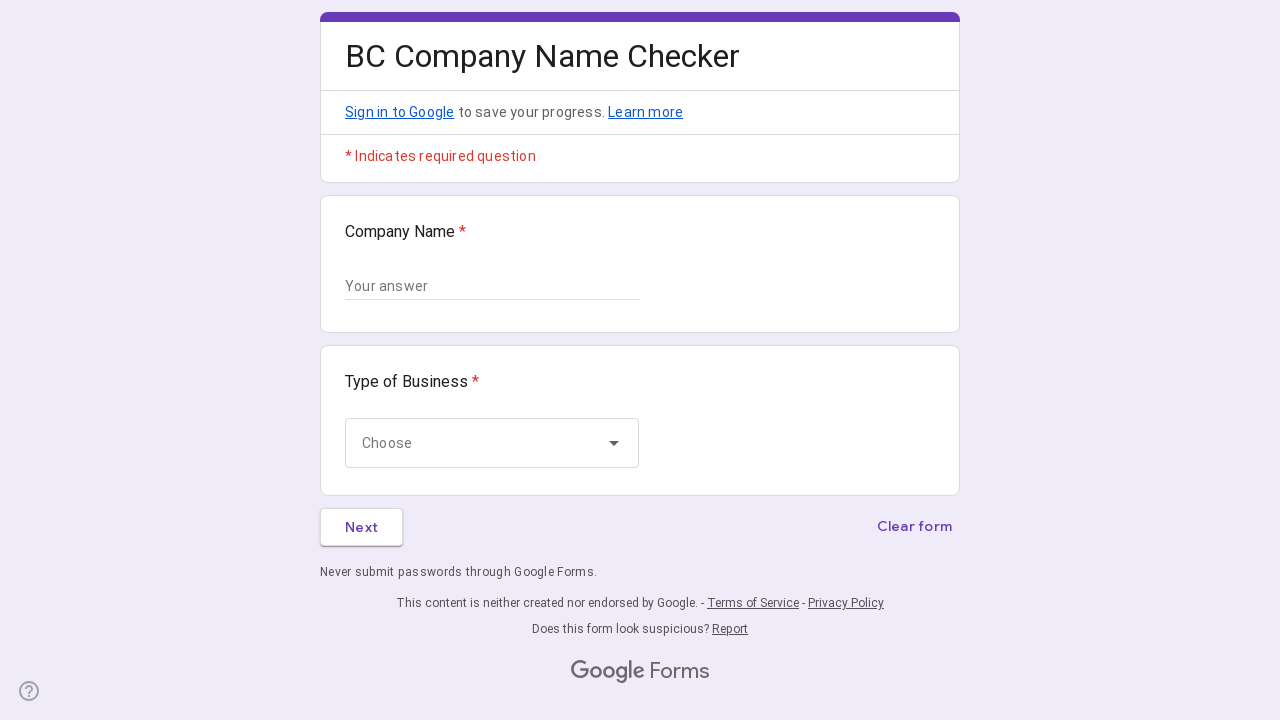

Clicked on Company Name textbox at (492, 286) on internal:role=textbox[name="Company Name Required question"i]
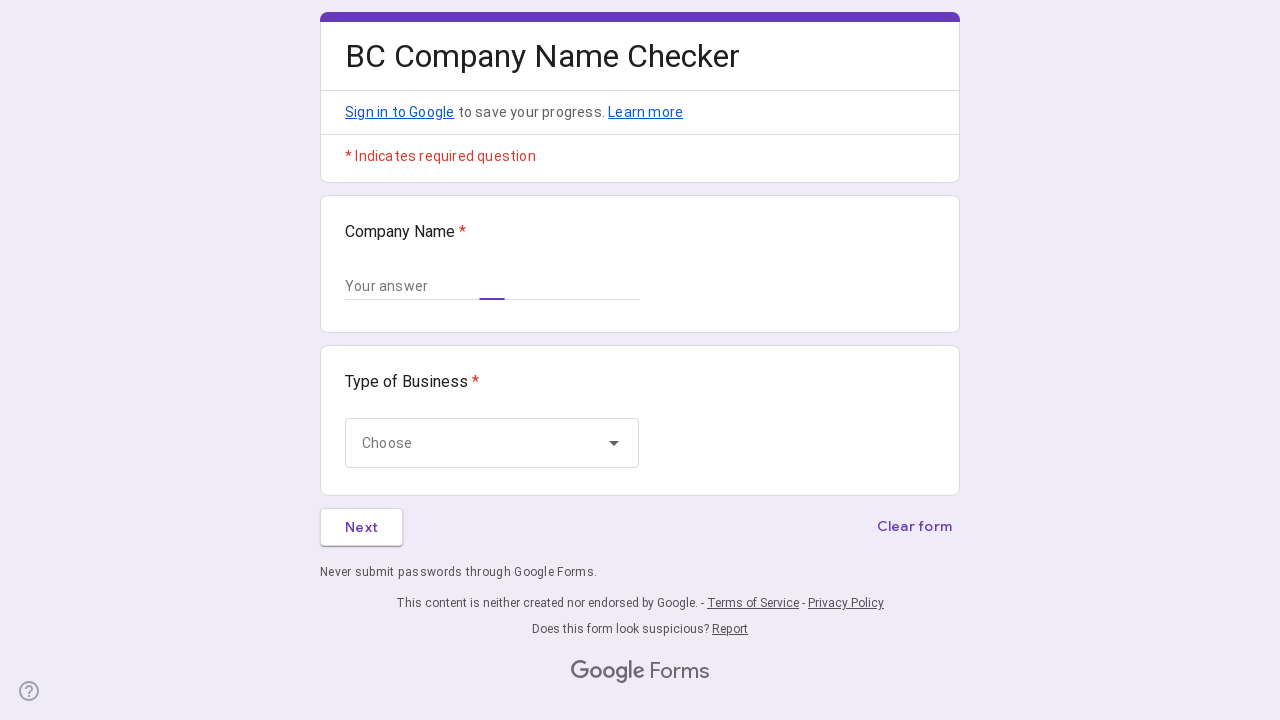

Filled Company Name with 'PACIFIC COAST HOLDINGS' on internal:role=textbox[name="Company Name Required question"i]
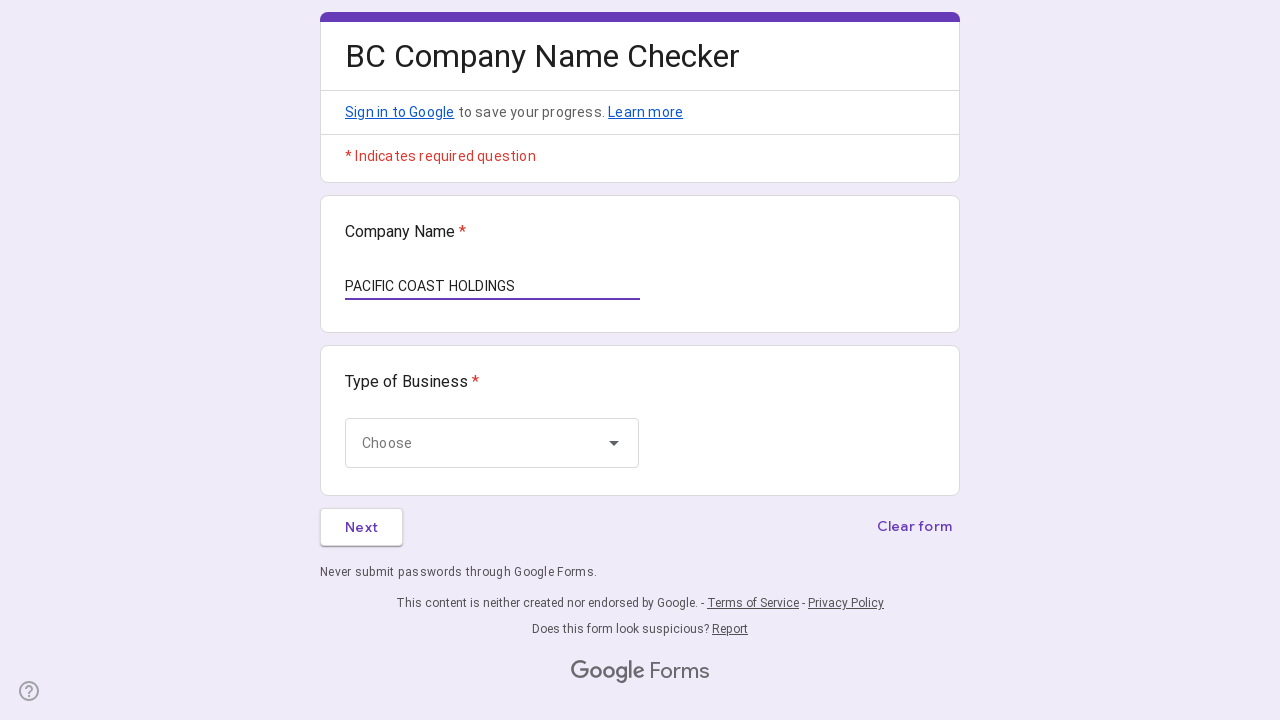

Waited for business type dropdown to load
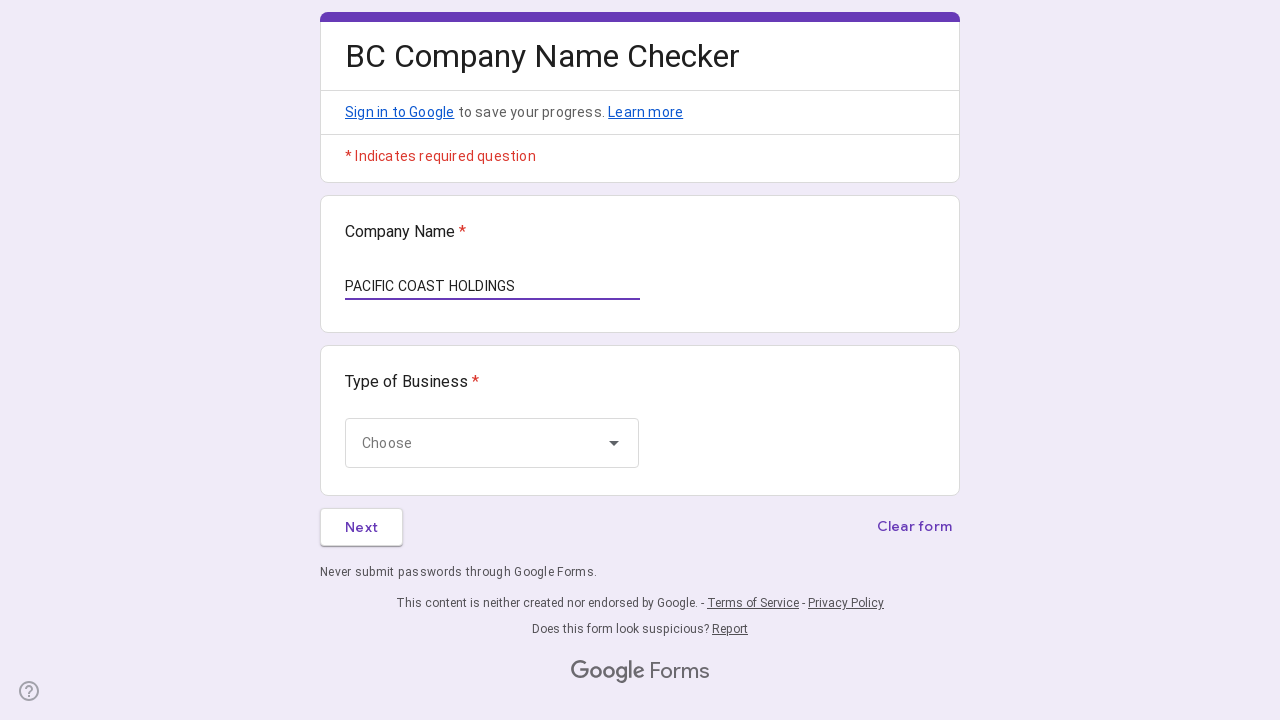

Clicked on business type dropdown at (492, 443) on div.jgvuAb.ybOdnf.cGN2le.t9kgXb.llrsB
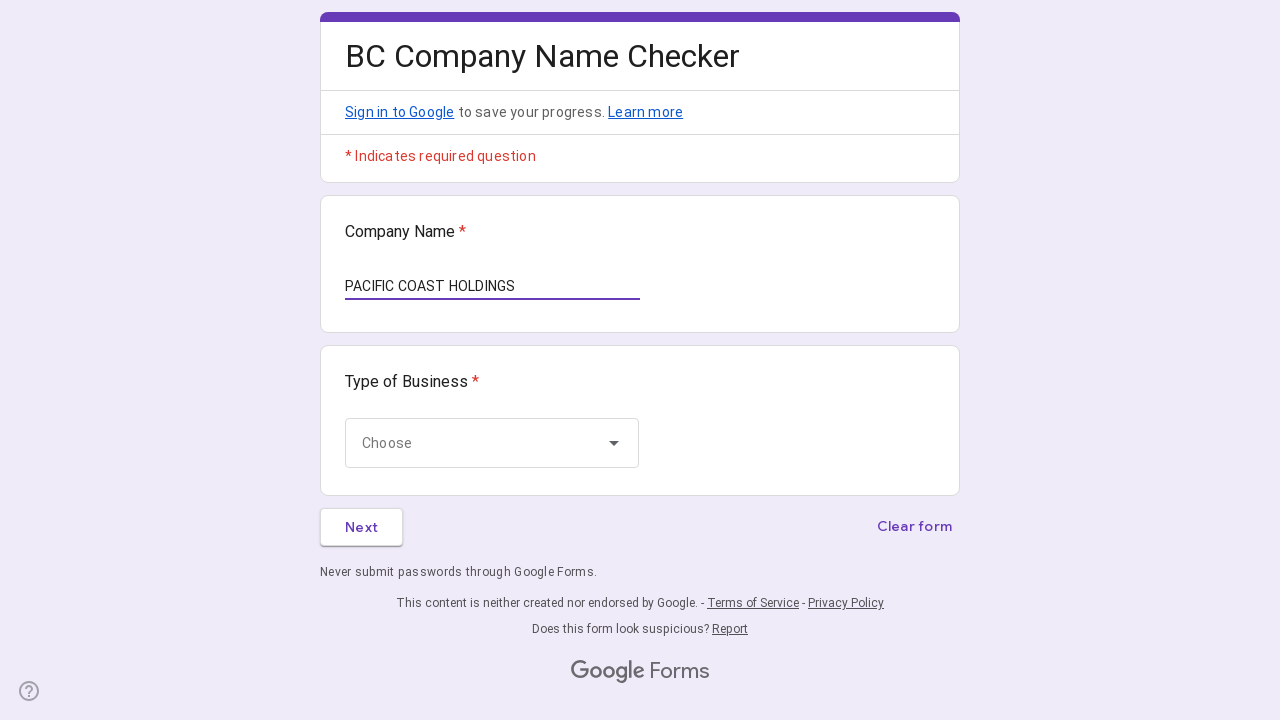

Waited for dropdown options to appear
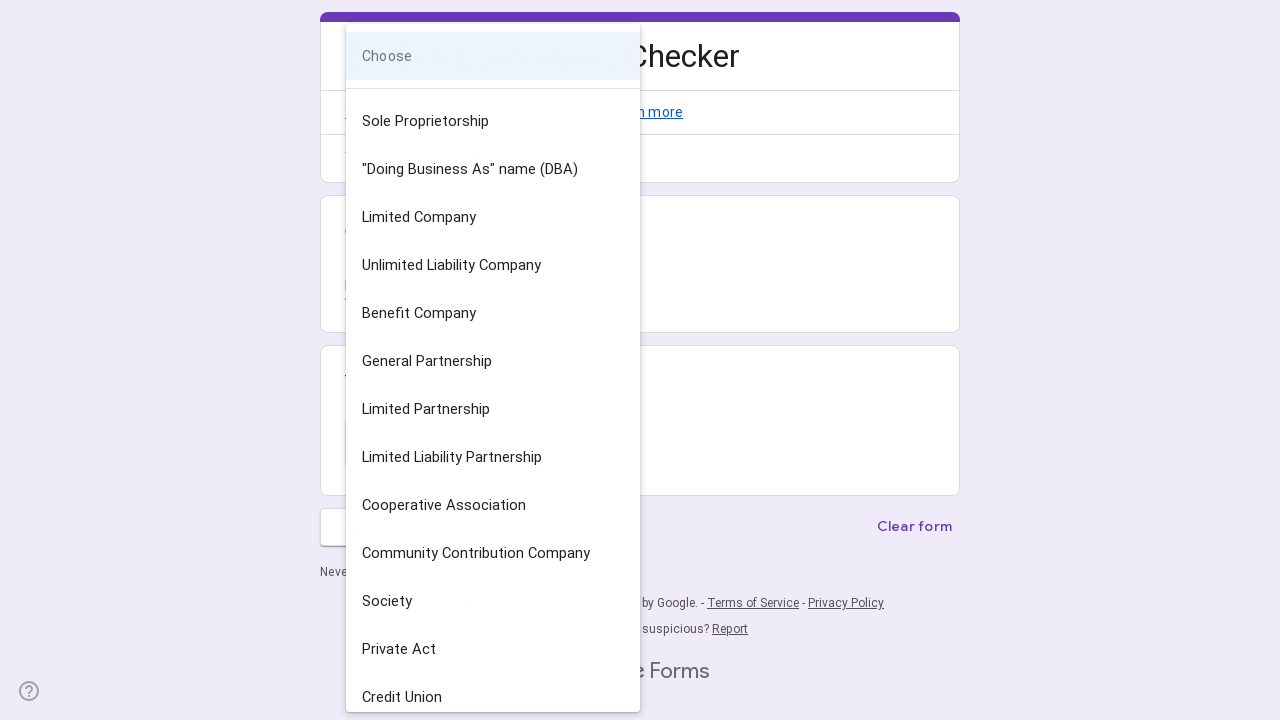

Selected business type 'Limited Company' from dropdown at (488, 217) on internal:role=option[name="Limited Company"i] >> span
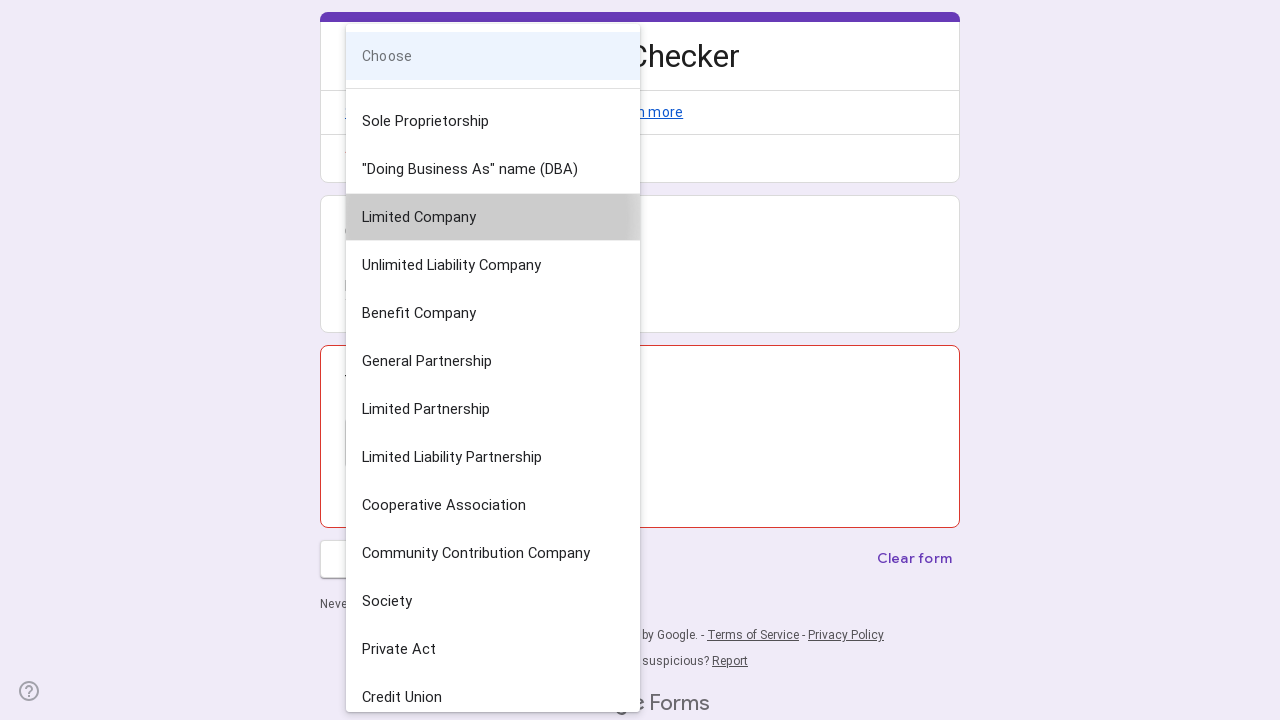

Clicked Next button to proceed to designation selection at (362, 527) on internal:role=button[name="Next"i]
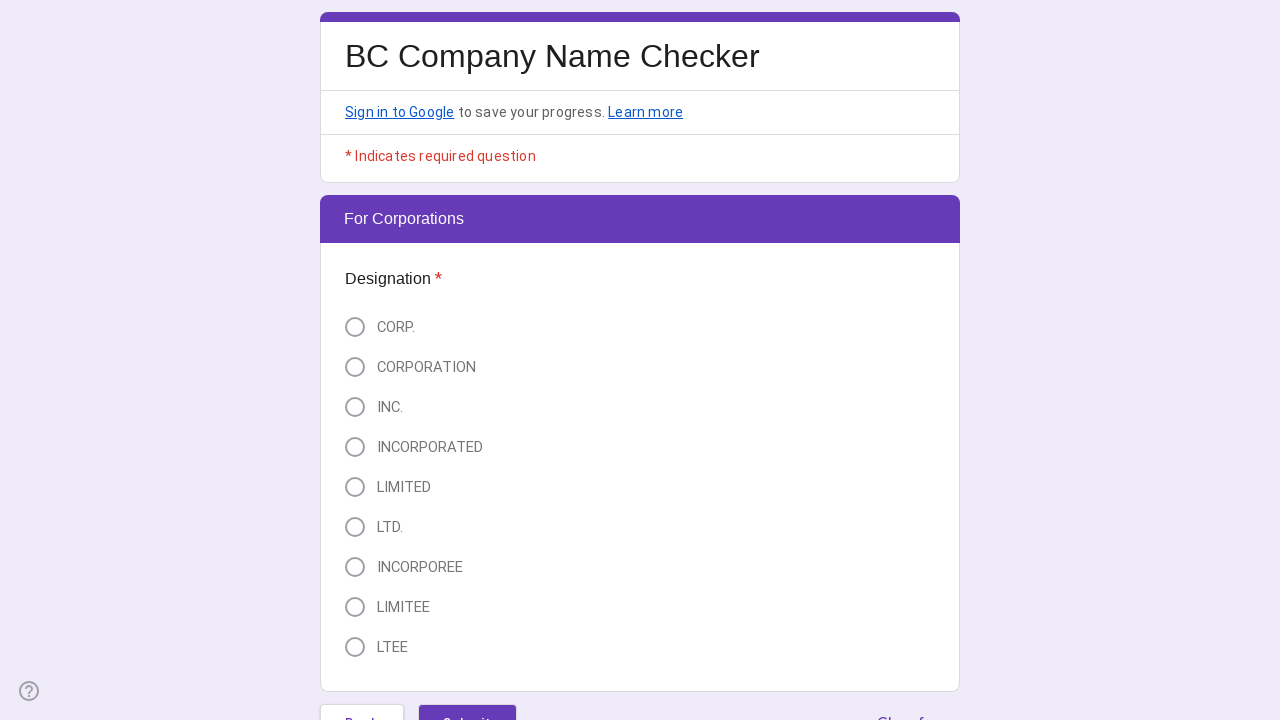

Selected designation 'LIMITED' at (355, 487) on internal:role=radio[name="LIMITED"i]
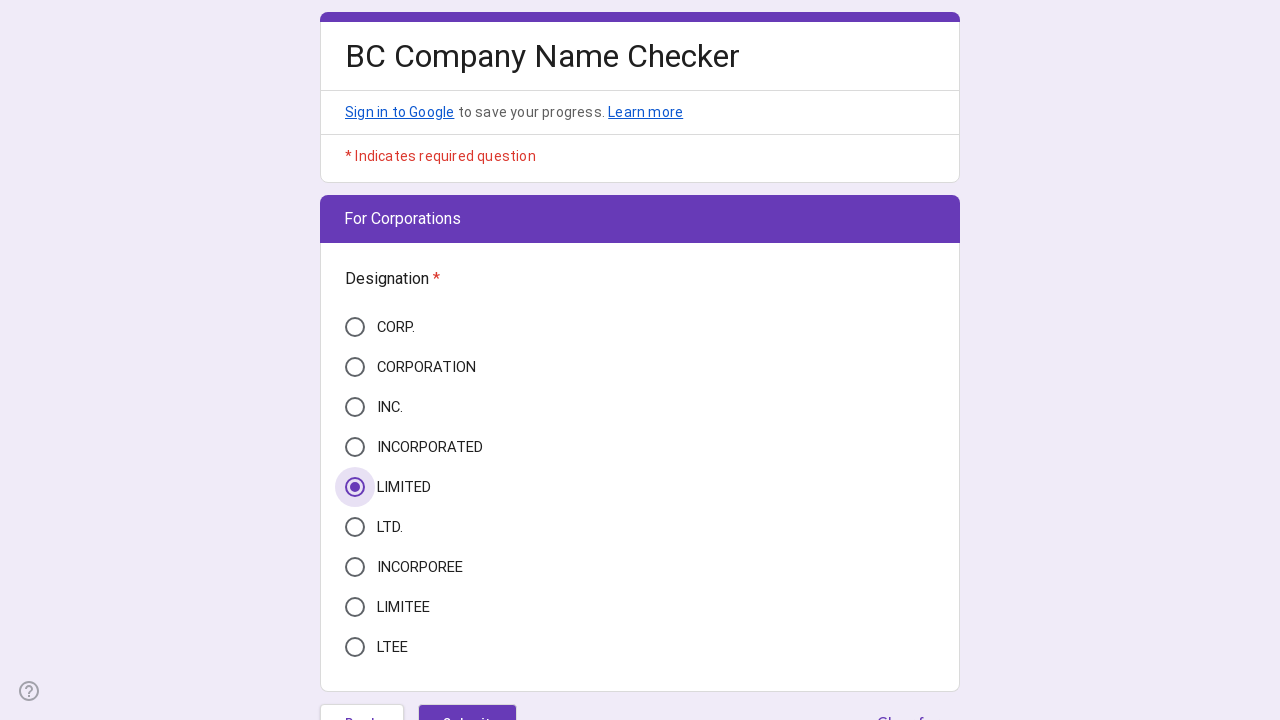

Clicked Submit button to submit the form at (467, 702) on internal:role=button[name="Submit"i]
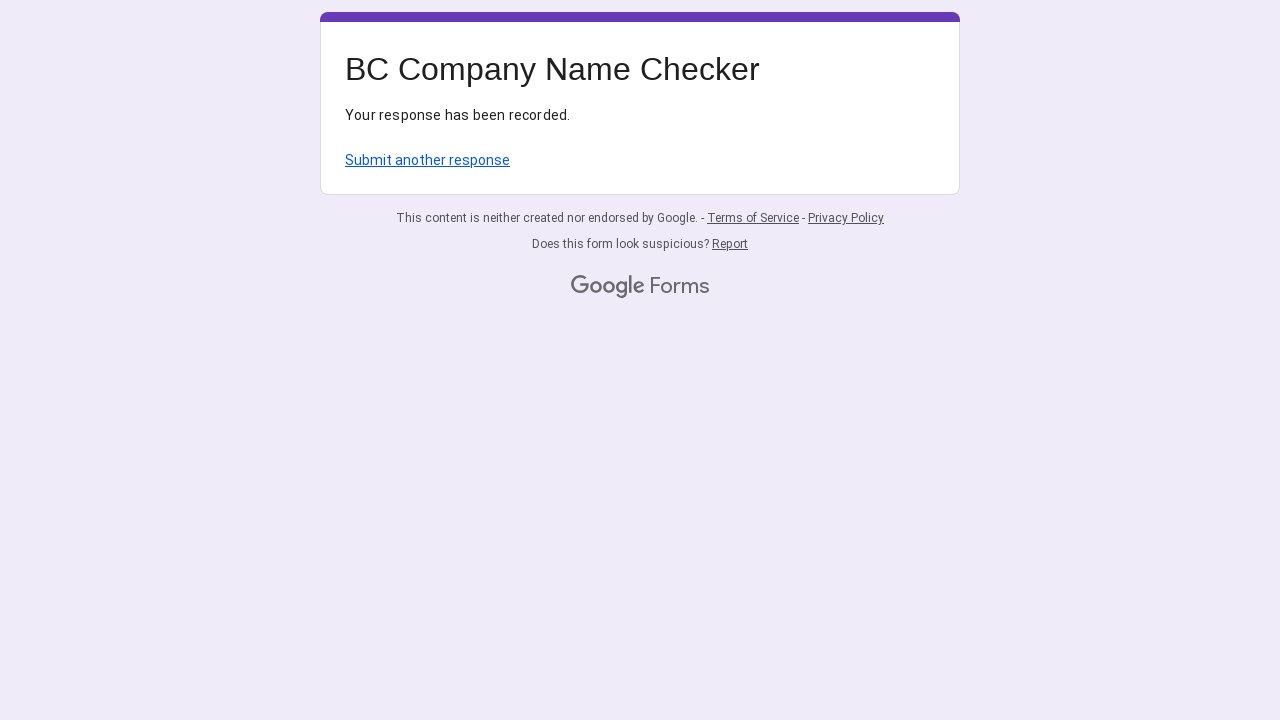

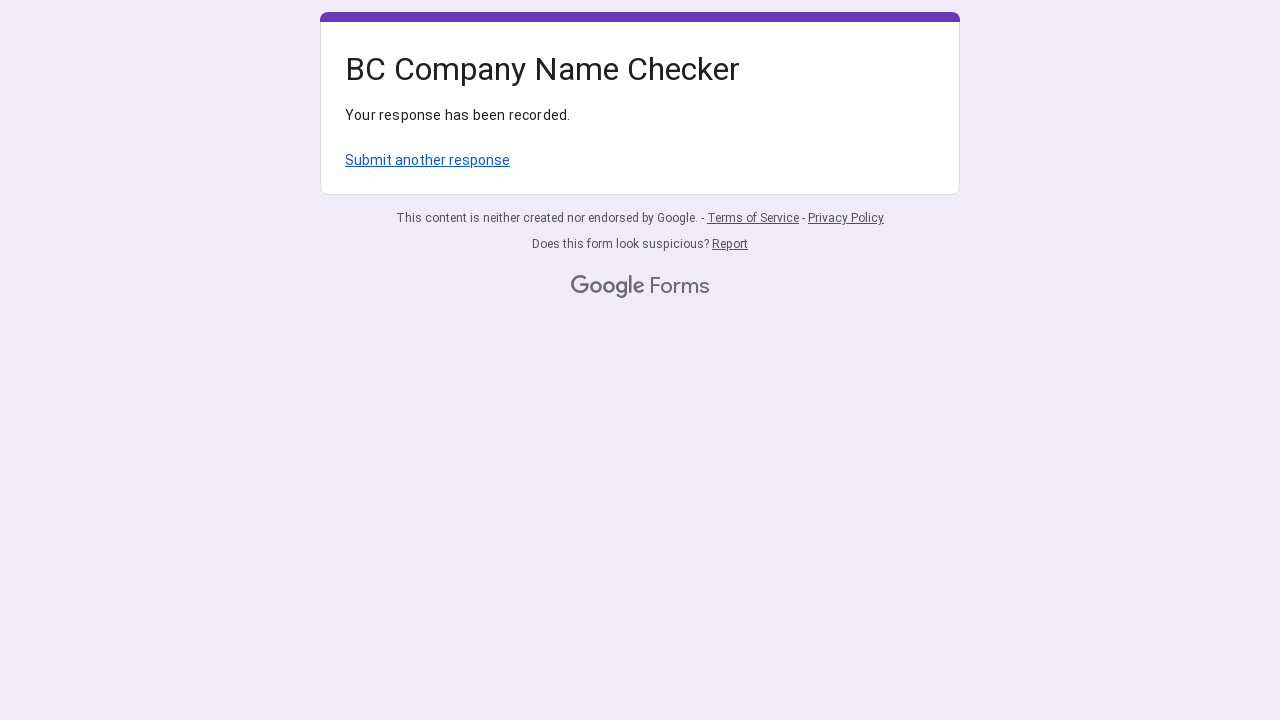